Tests opening a new tab functionality and verifies the new tab URL

Starting URL: https://demoqa.com/browser-windows

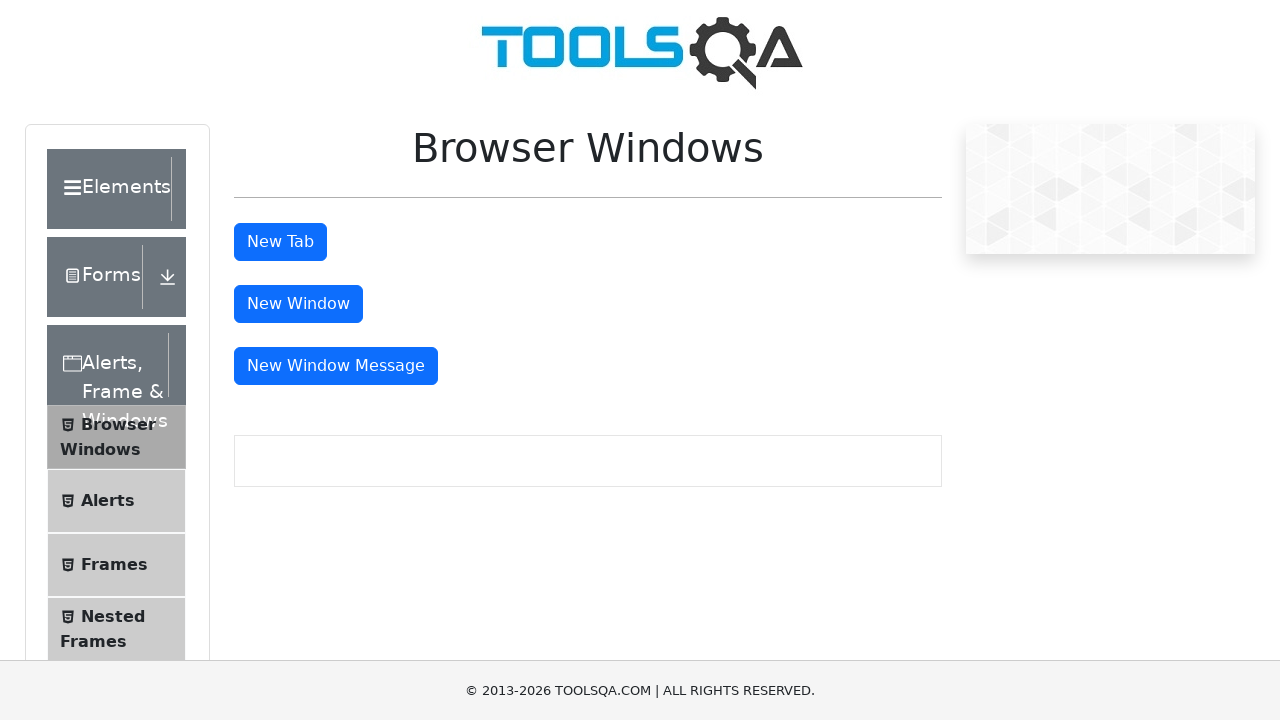

Clicked the tab button to open a new tab at (280, 242) on #tabButton
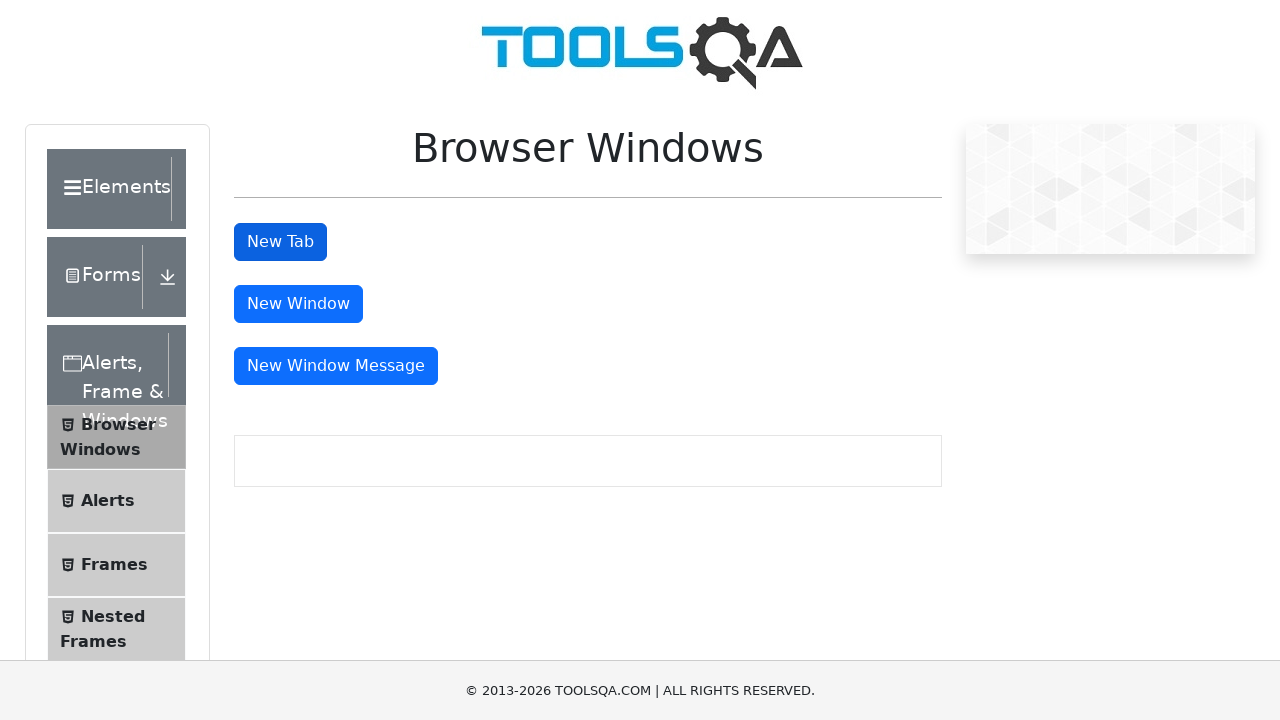

New tab opened and context switched at (280, 242) on #tabButton
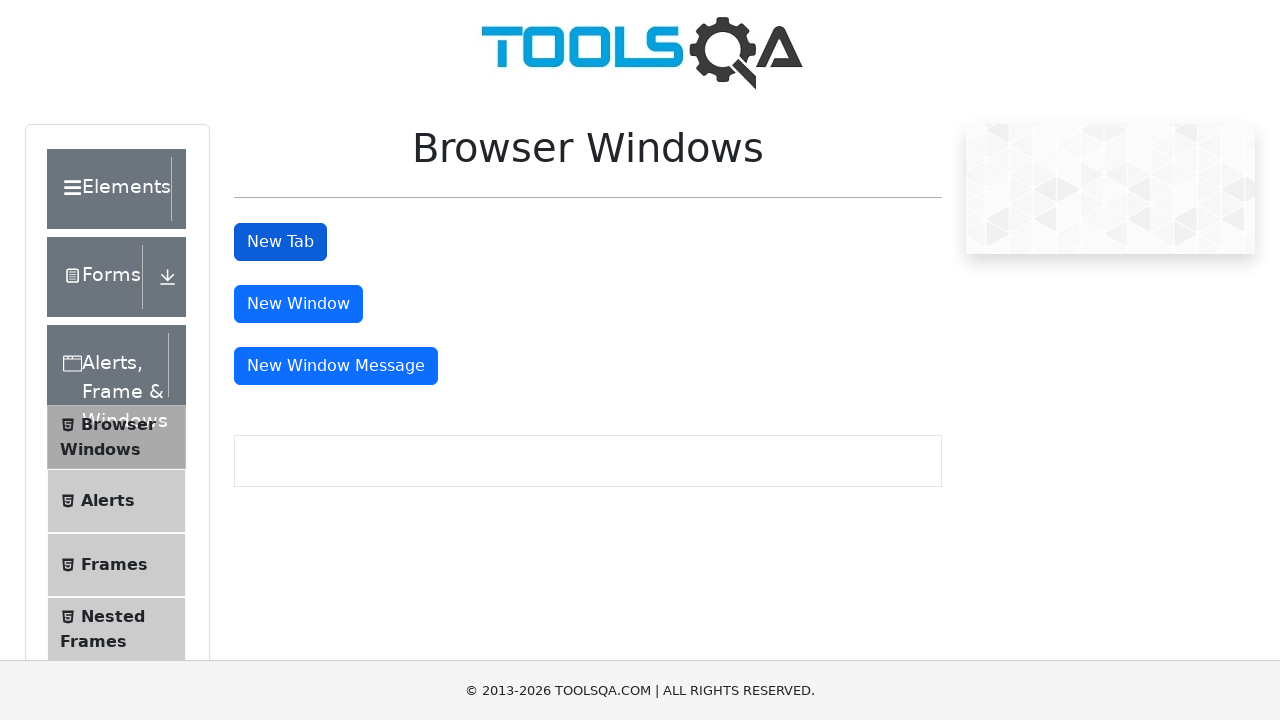

Captured reference to new page object
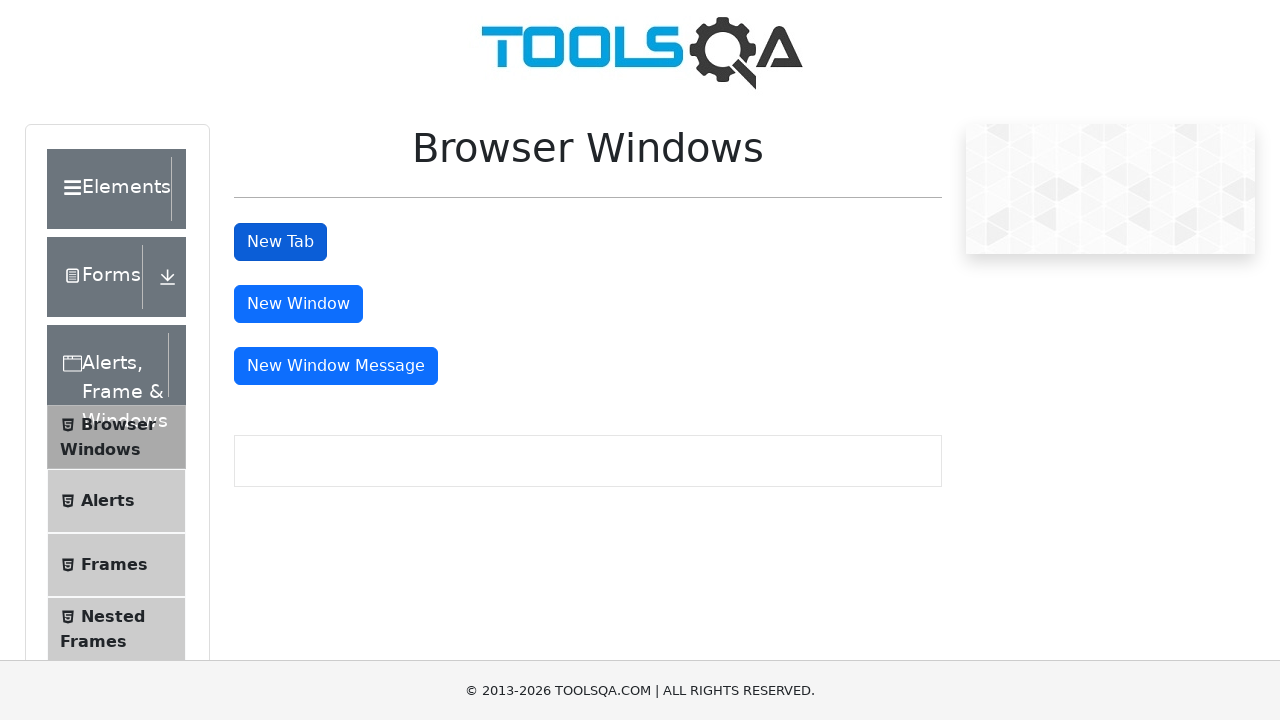

New page fully loaded
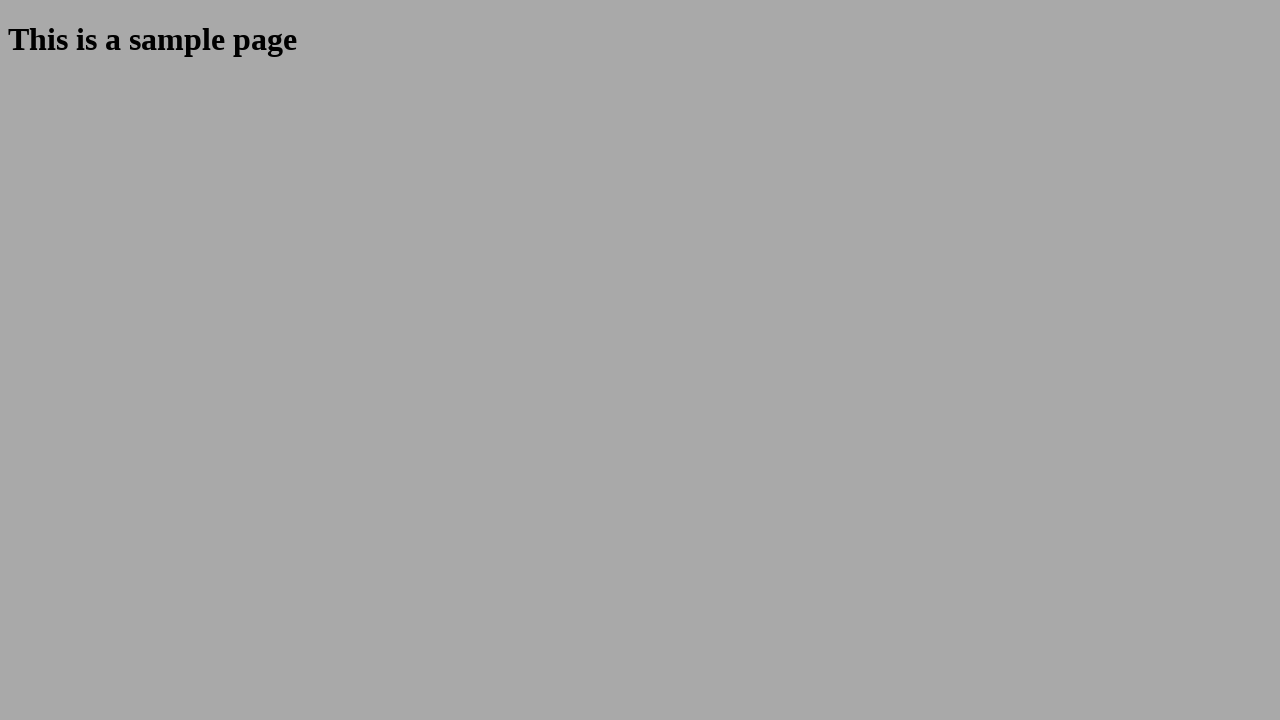

Verified new tab URL is https://demoqa.com/sample
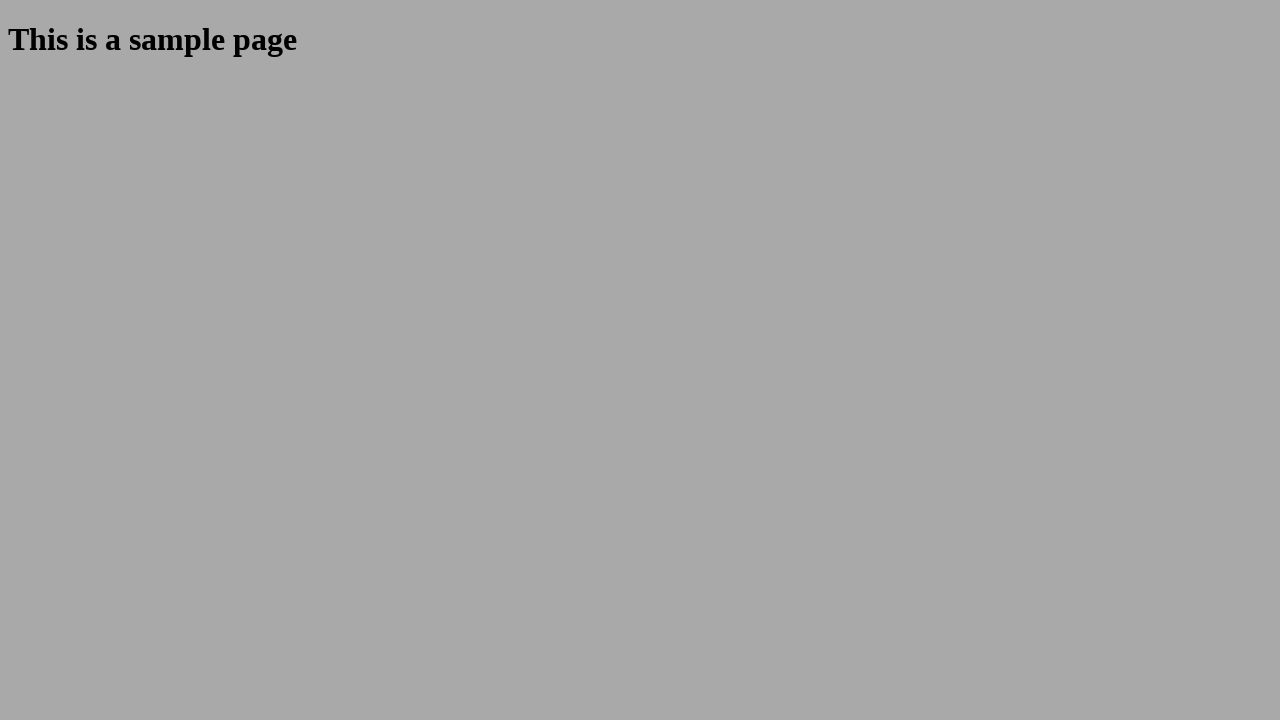

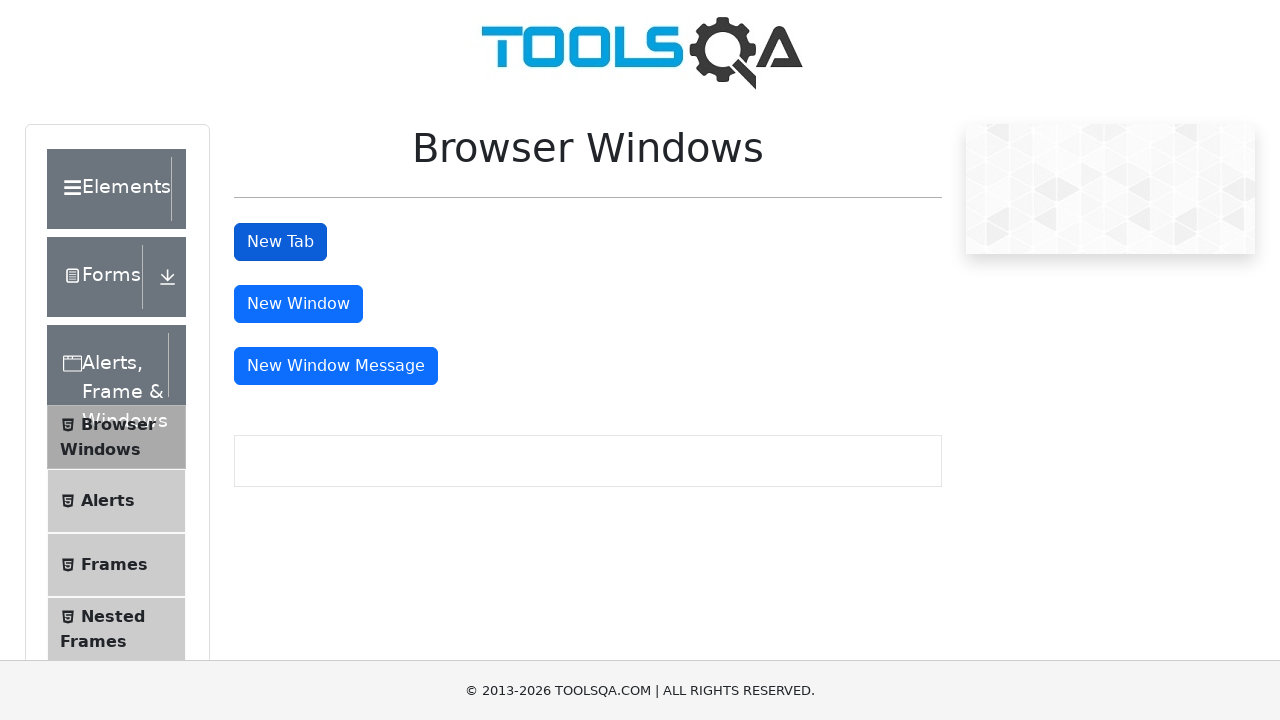